Tests table sorting functionality by clicking the Email column header and verifying the values are sorted in ascending order

Starting URL: http://the-internet.herokuapp.com/tables

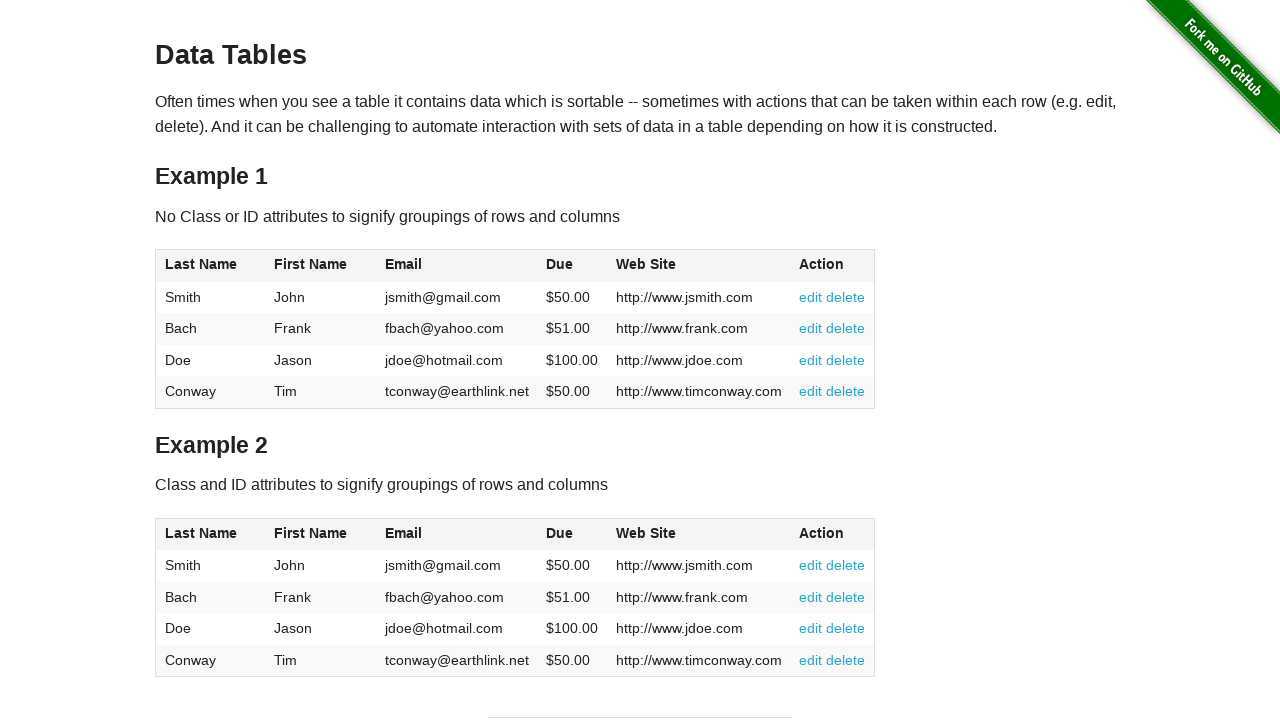

Clicked Email column header to sort table at (457, 266) on #table1 thead tr th:nth-of-type(3)
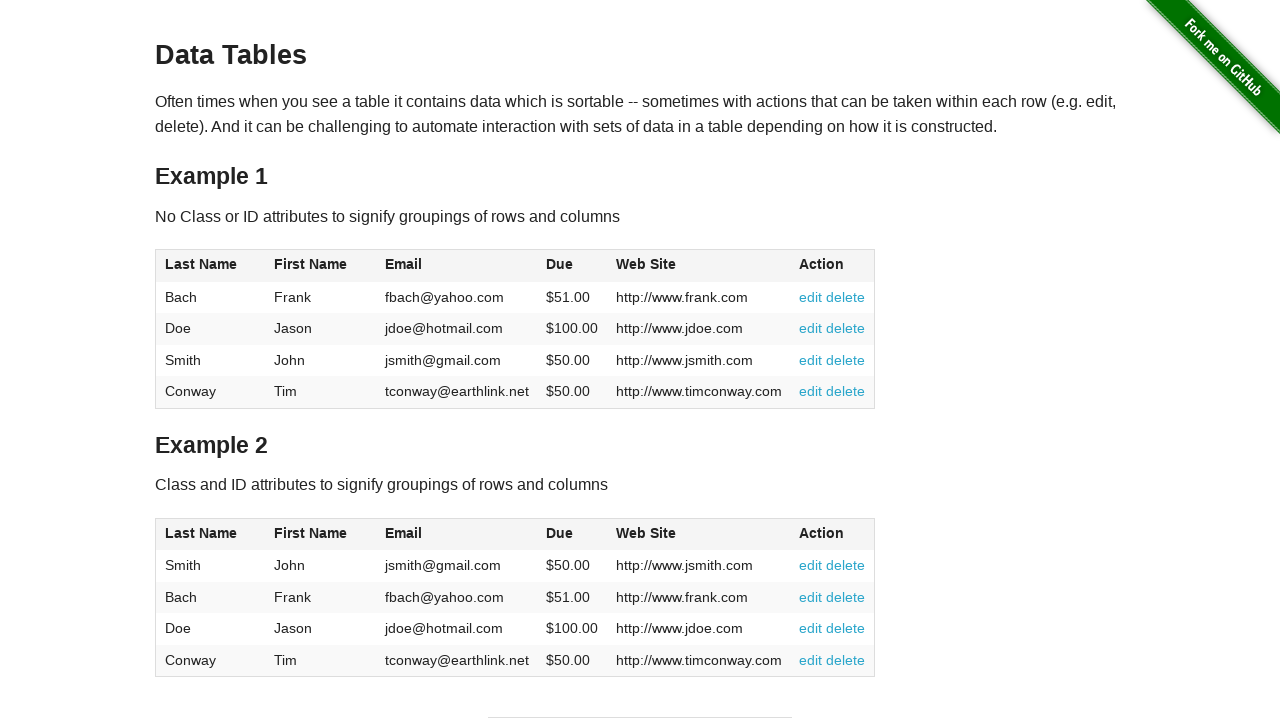

Table loaded with sorted email values
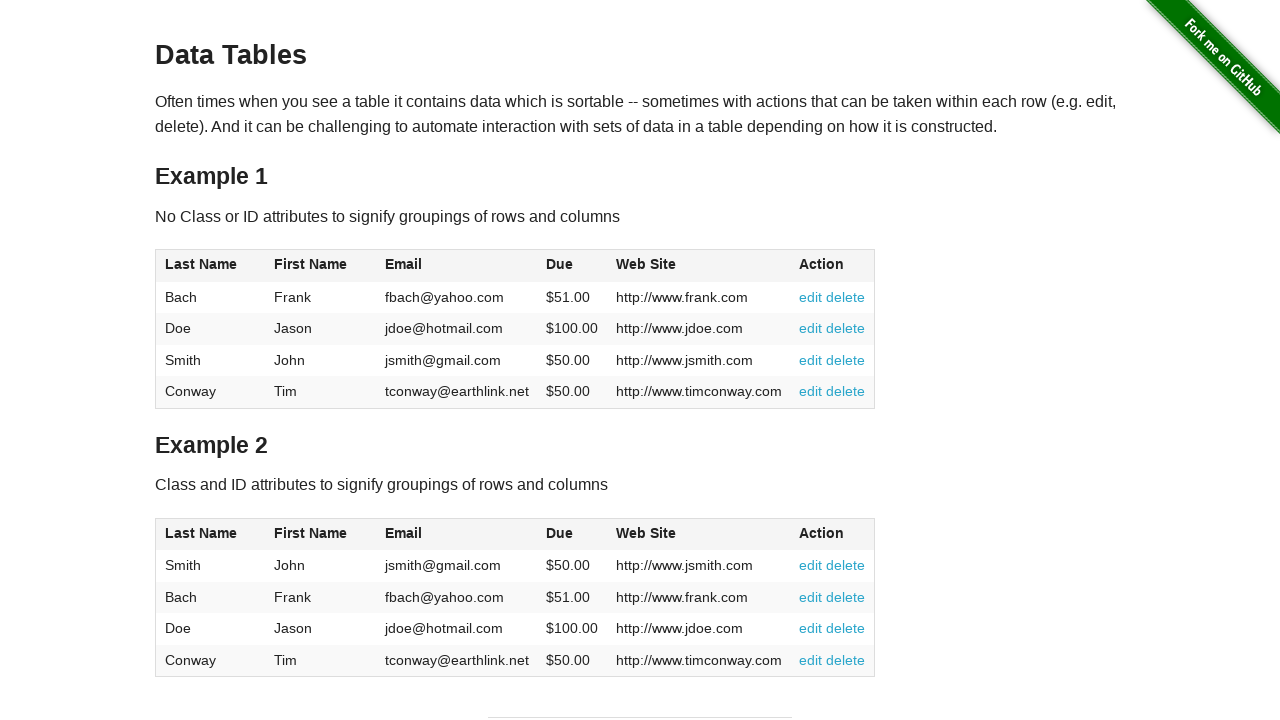

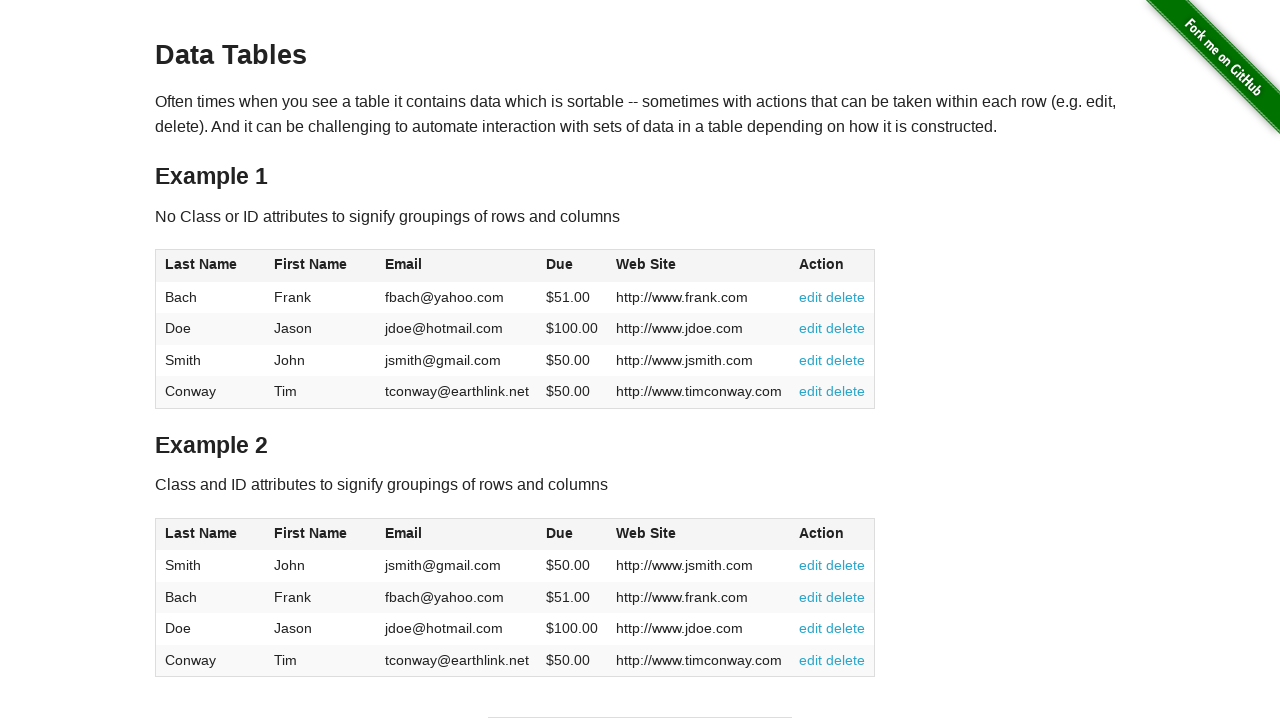